Tests that the toggle-all checkbox state updates when individual items are completed or cleared.

Starting URL: https://todo-app.serenity-js.org/#/

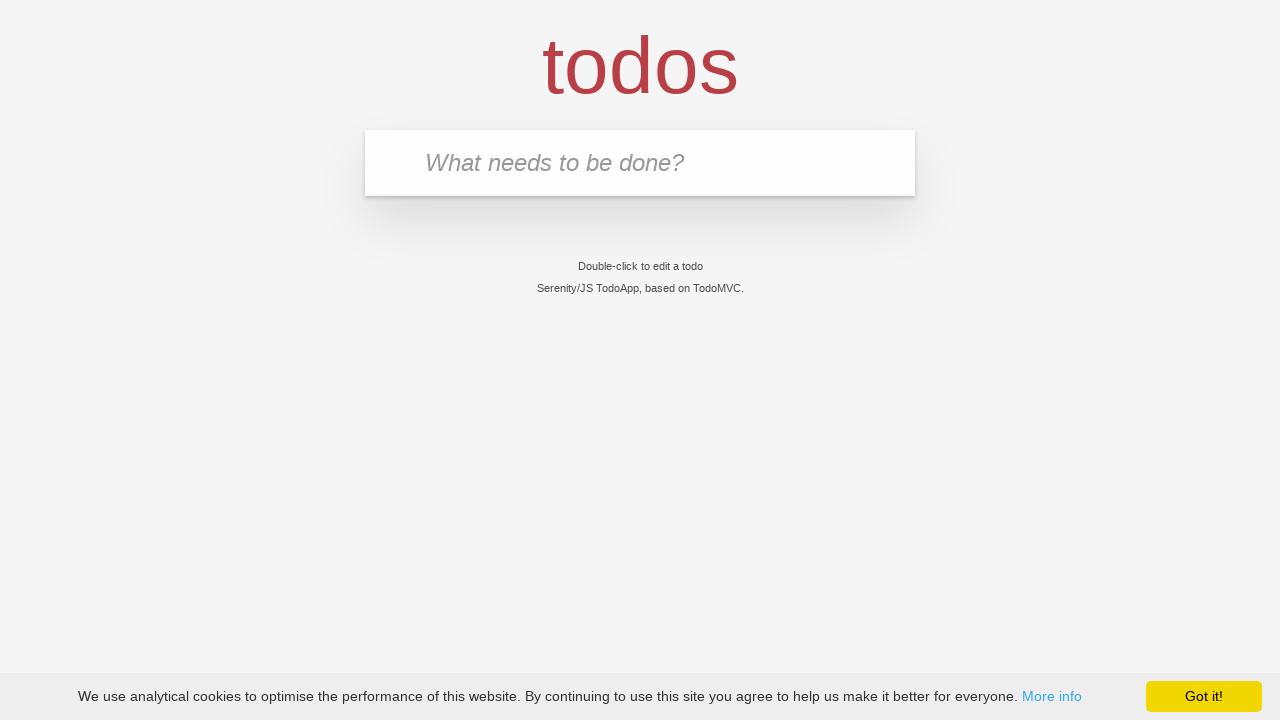

Filled new todo input with 'buy some cheese' on .new-todo
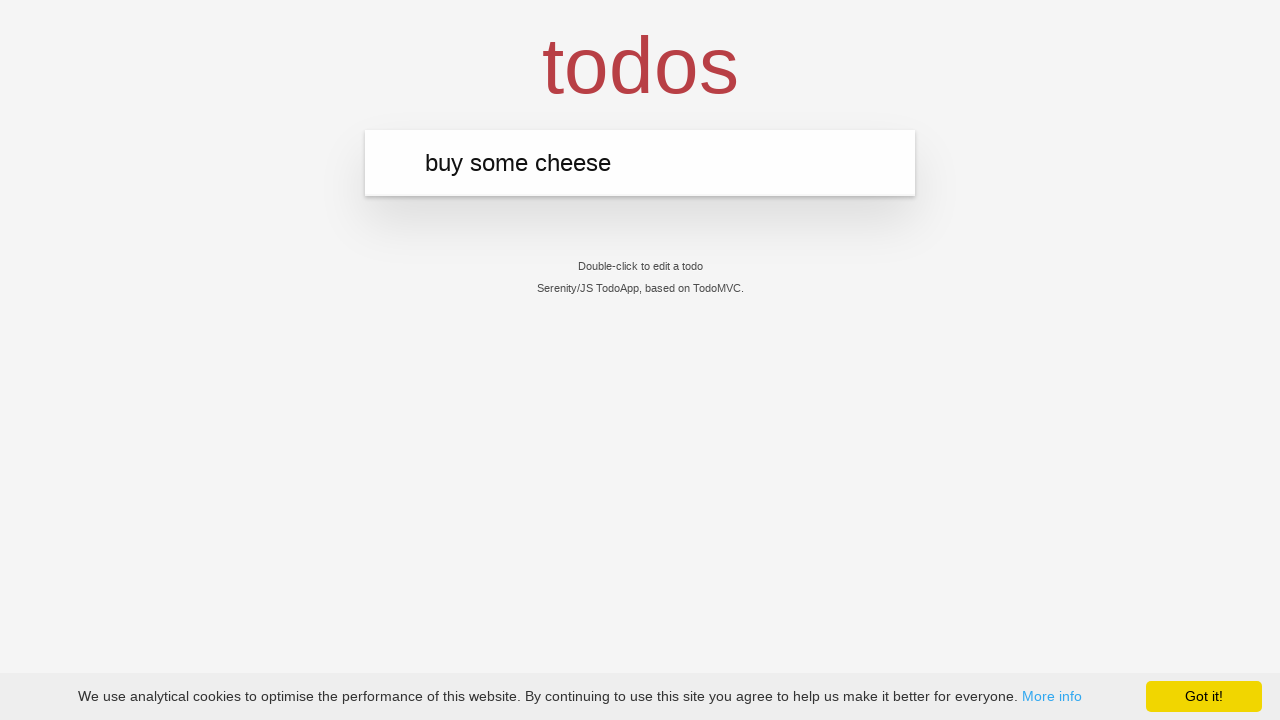

Pressed Enter to create first todo on .new-todo
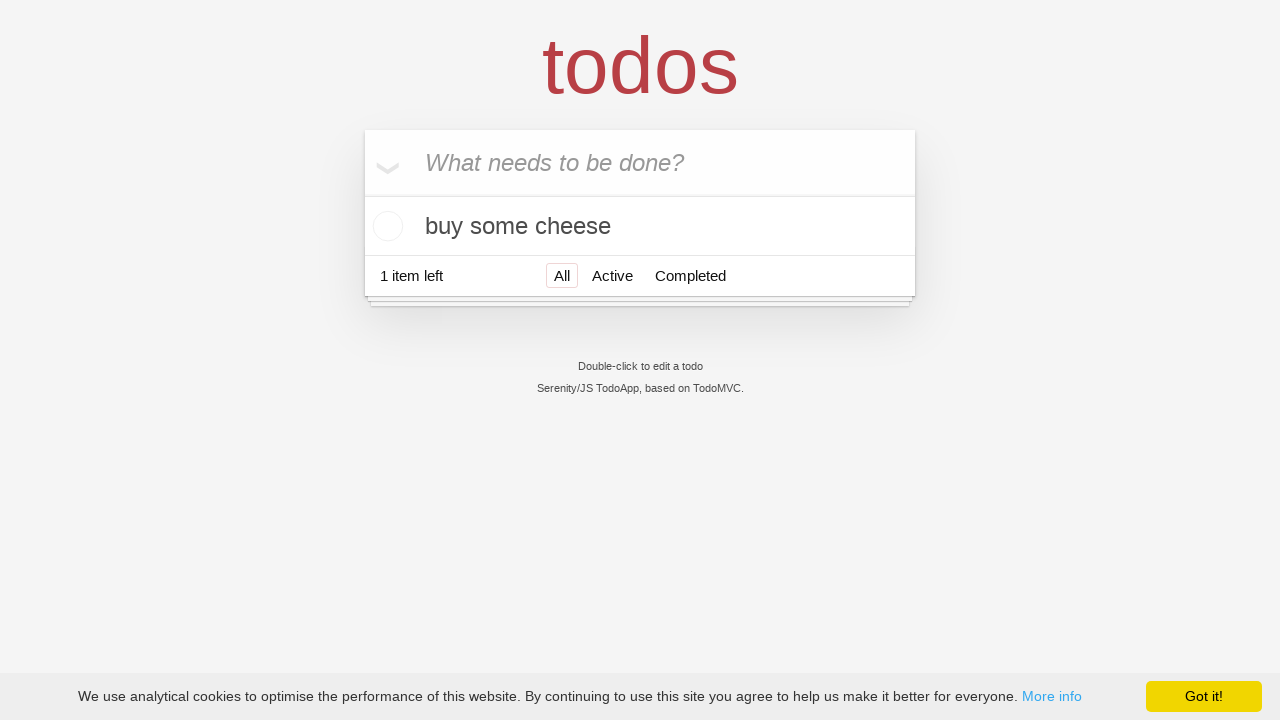

Filled new todo input with 'feed the cat' on .new-todo
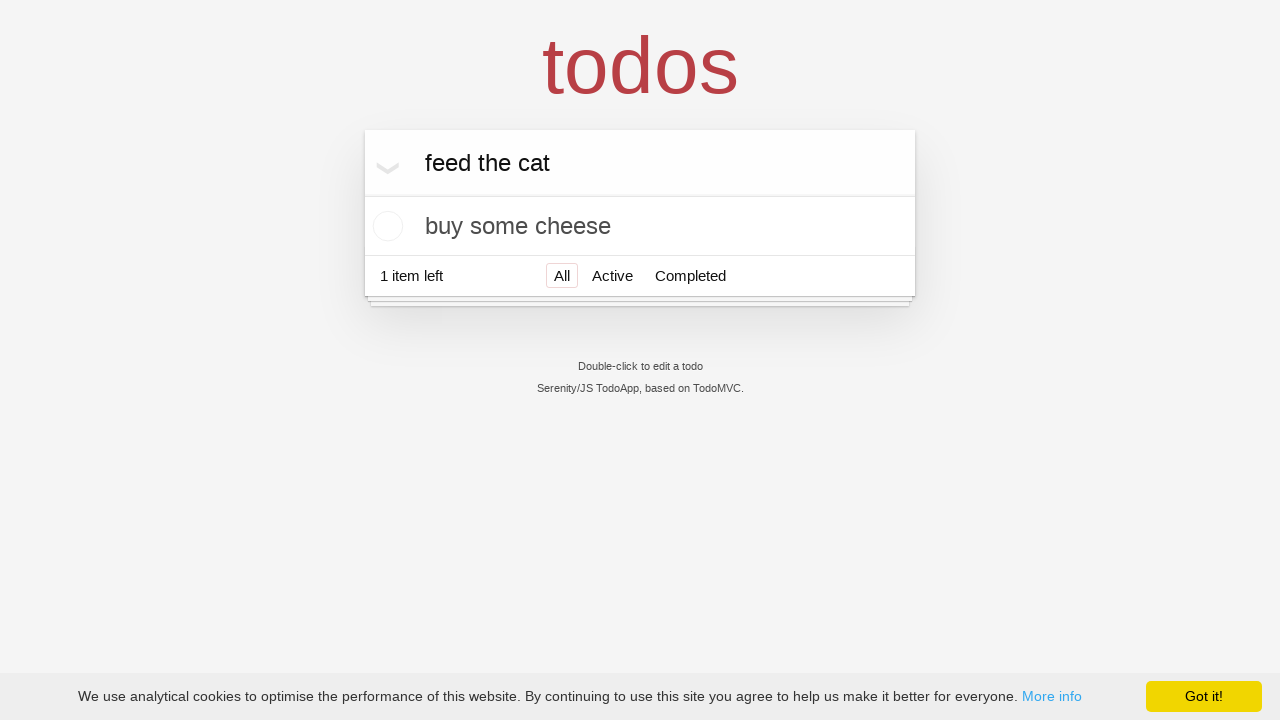

Pressed Enter to create second todo on .new-todo
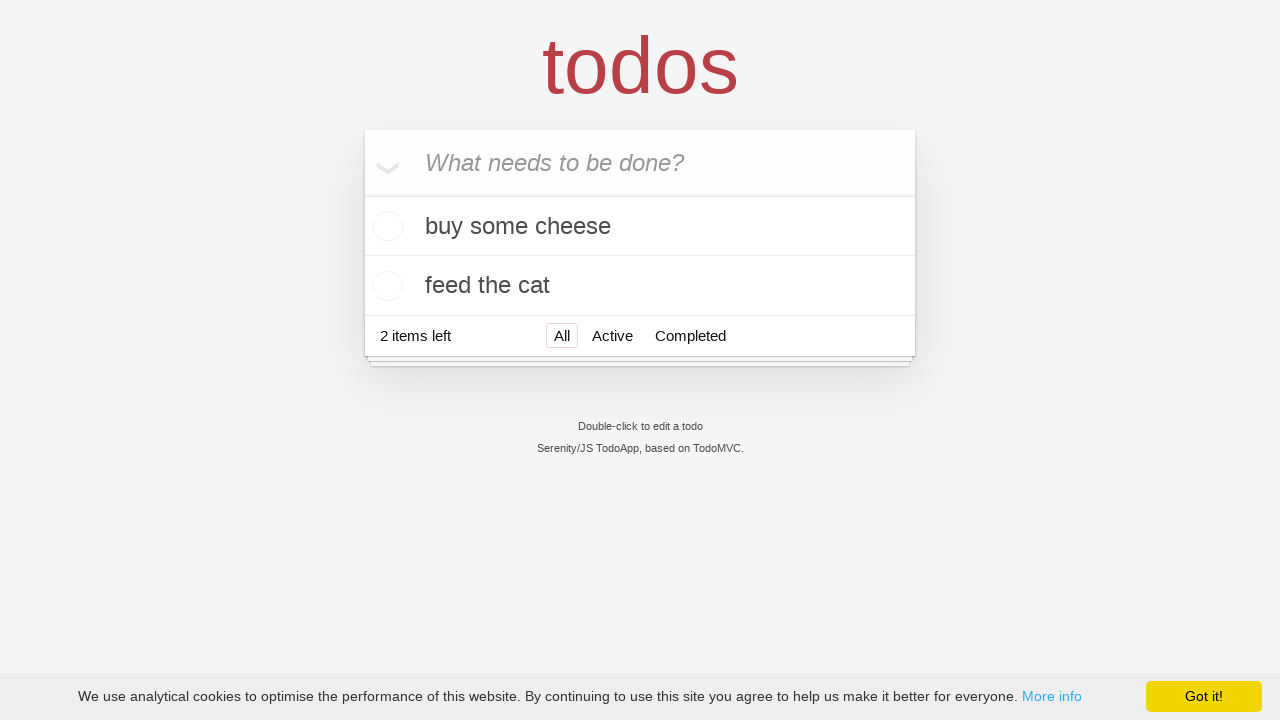

Filled new todo input with 'book a doctors appointment' on .new-todo
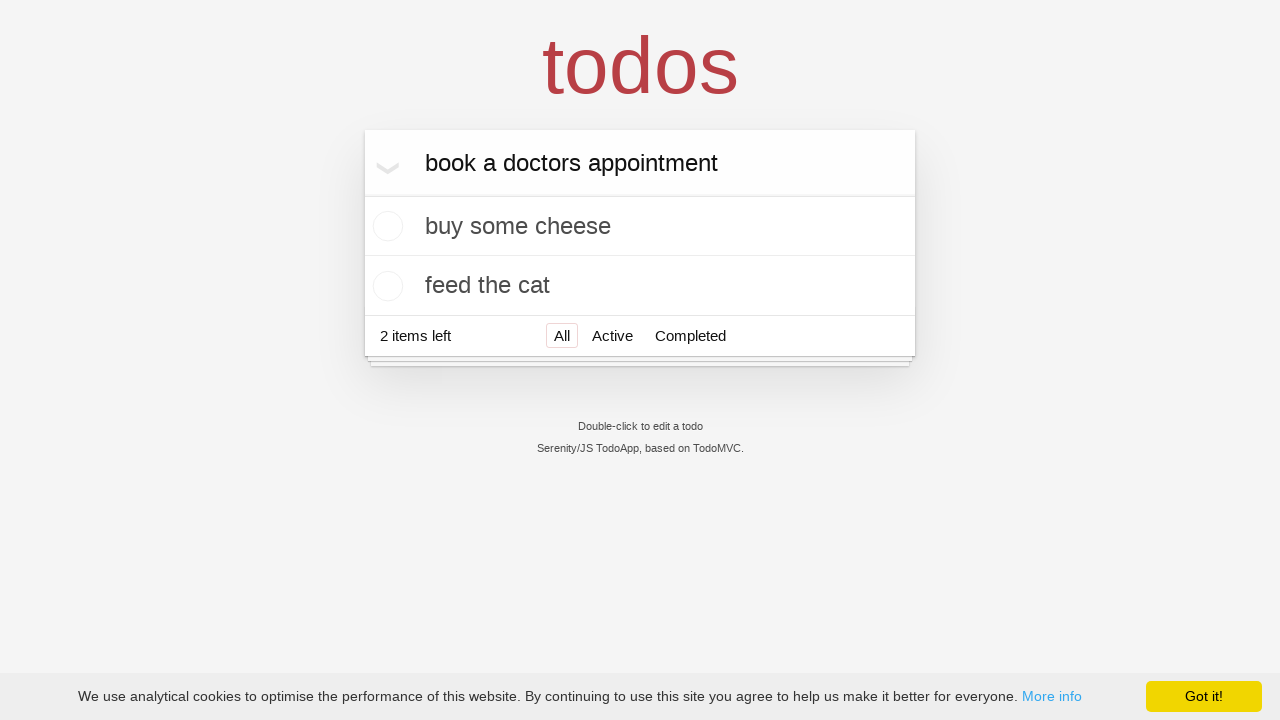

Pressed Enter to create third todo on .new-todo
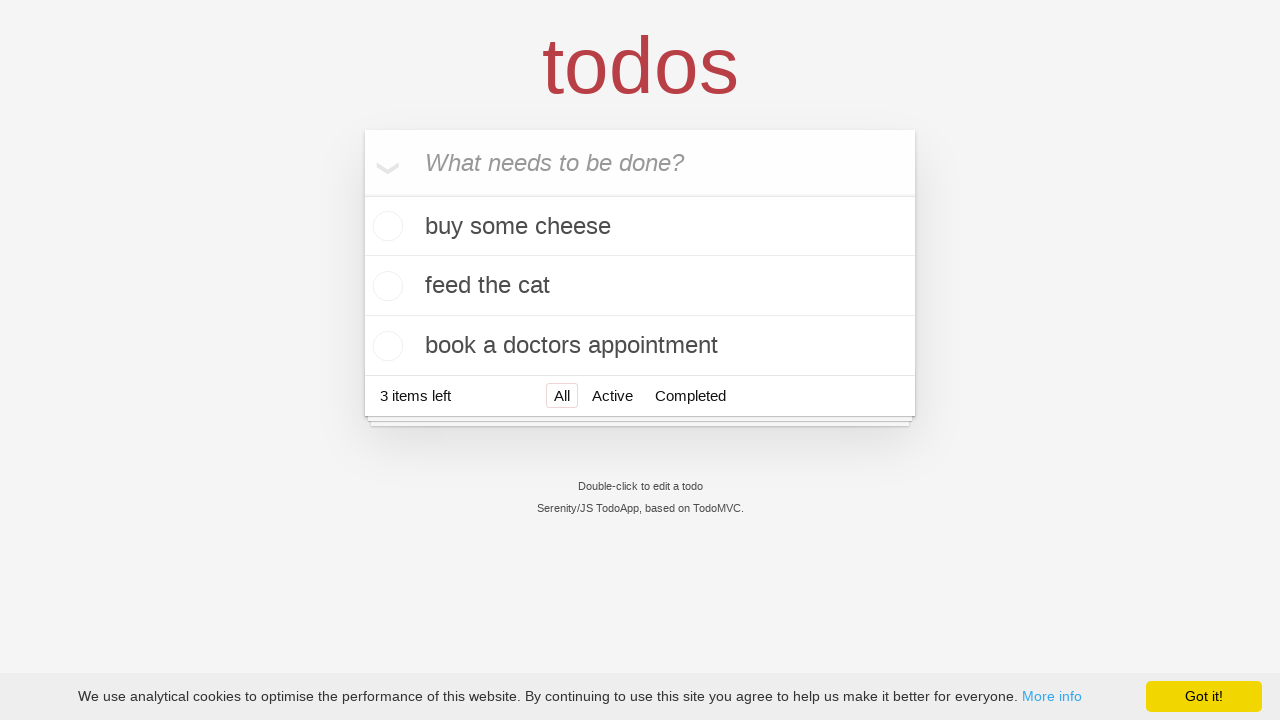

Checked toggle-all checkbox to mark all todos as completed at (362, 193) on .toggle-all
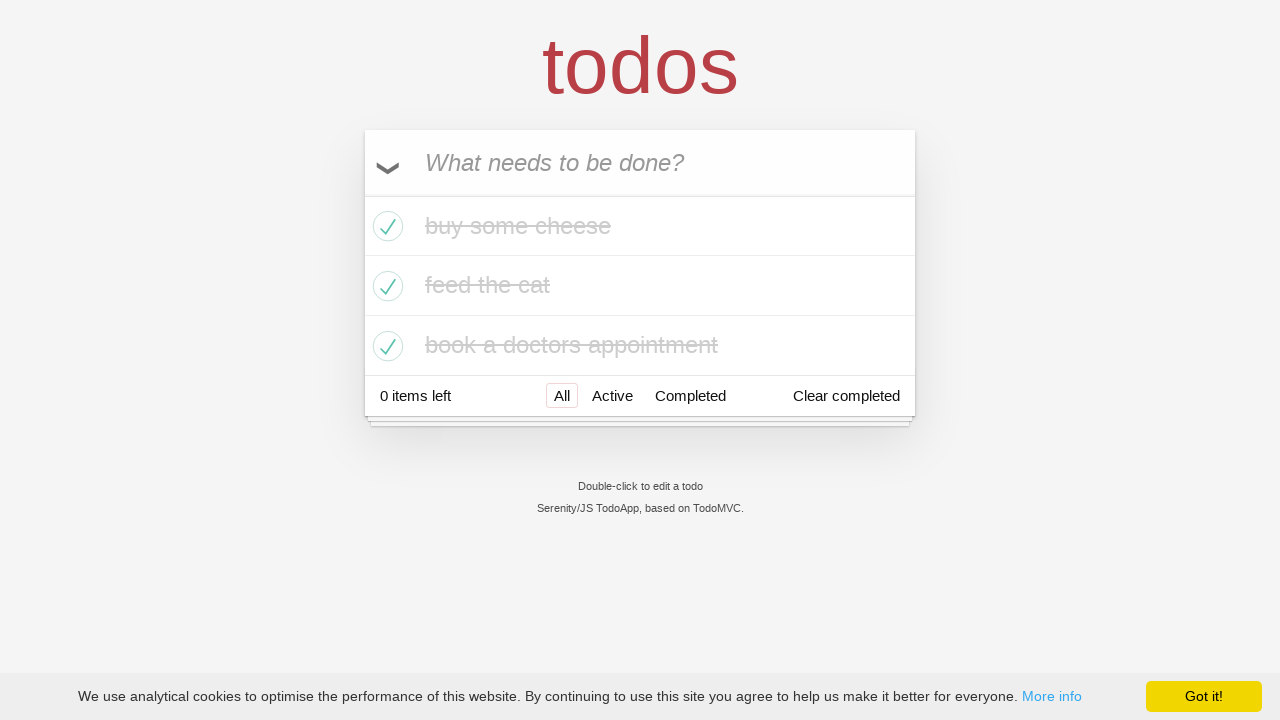

Unchecked first todo to mark it as incomplete at (385, 226) on .todo-list li >> nth=0 >> .toggle
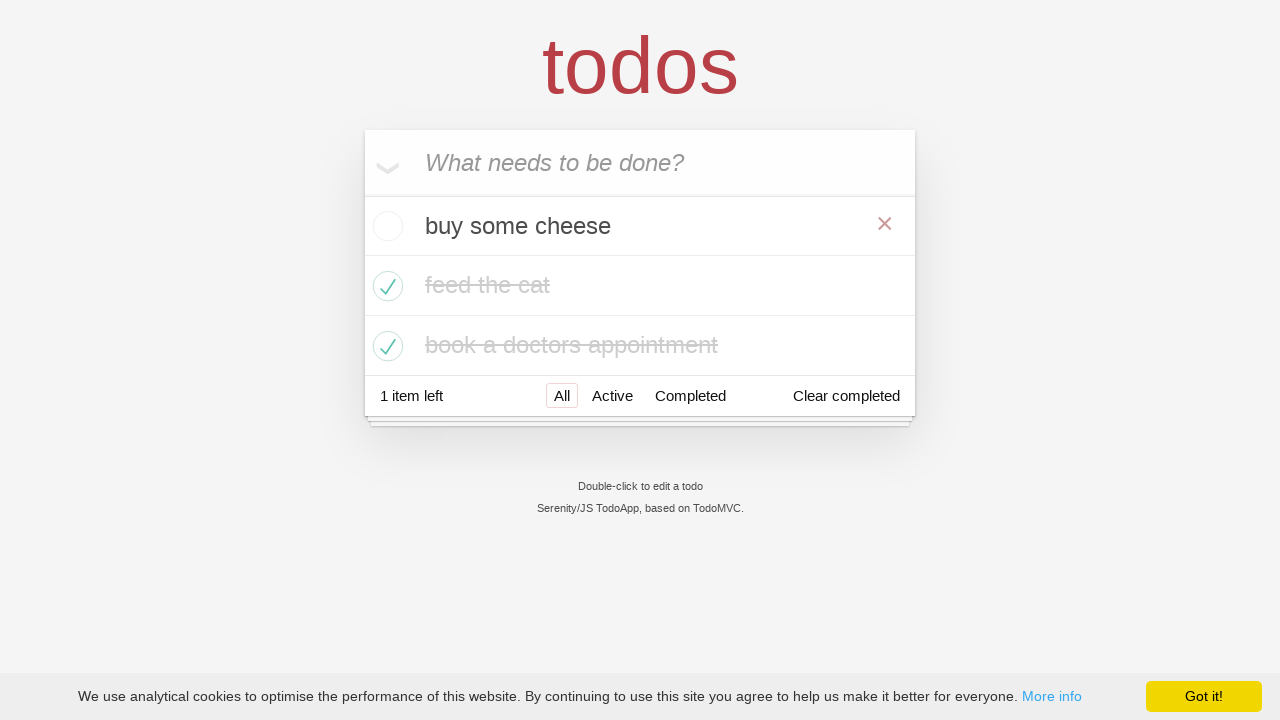

Checked first todo again to mark it as completed at (385, 226) on .todo-list li >> nth=0 >> .toggle
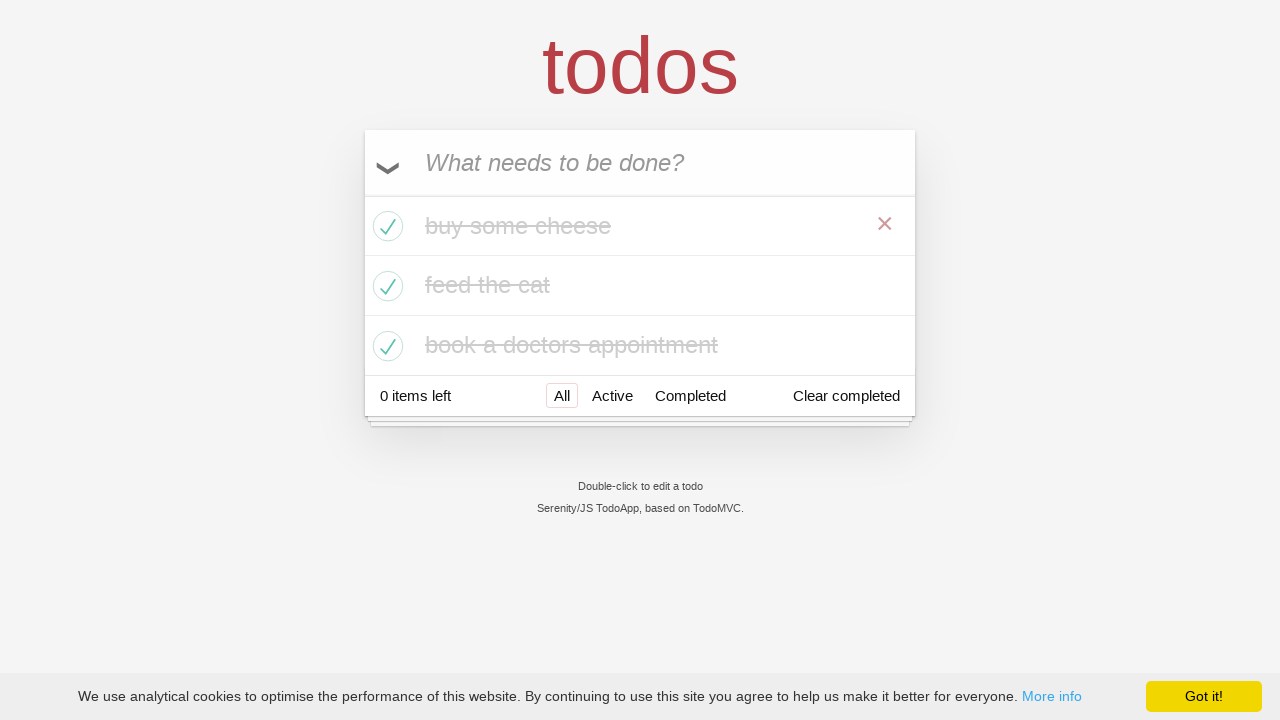

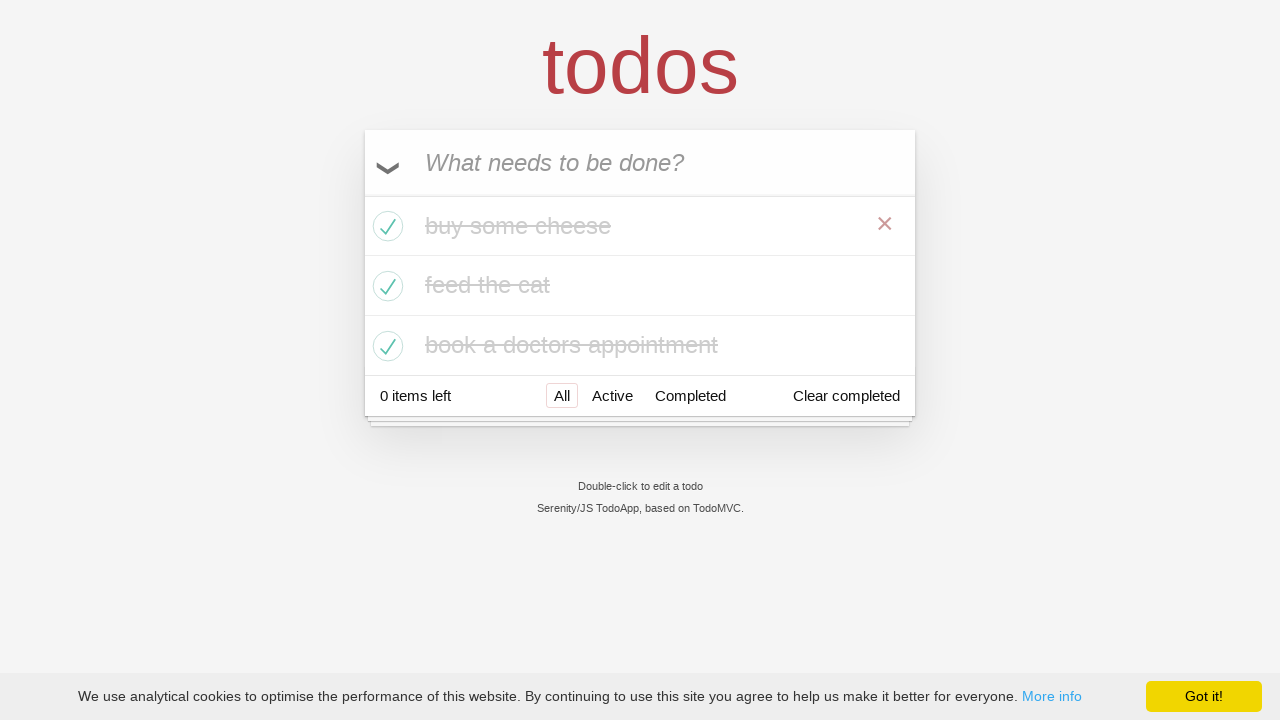